Tests that various Rostelecom URLs redirect to the standard authentication page

Starting URL: https://b2c.passport.rt.ru

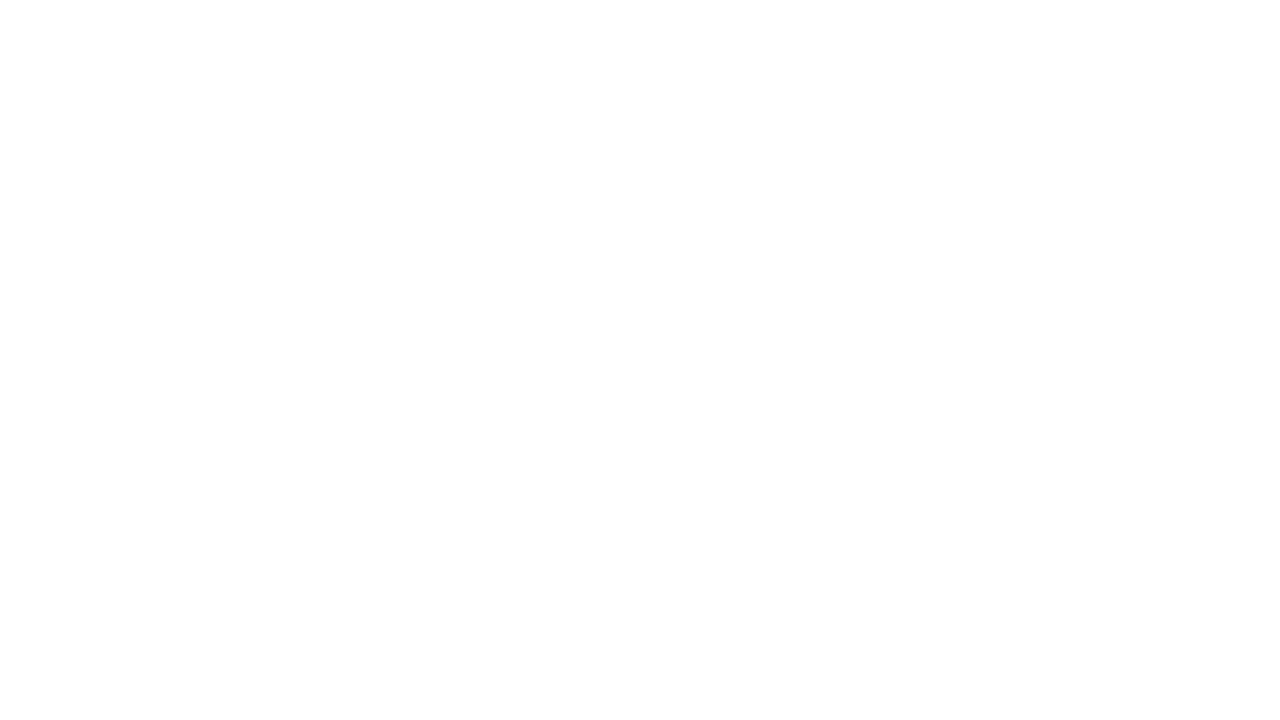

Waited for authentication page card container to load
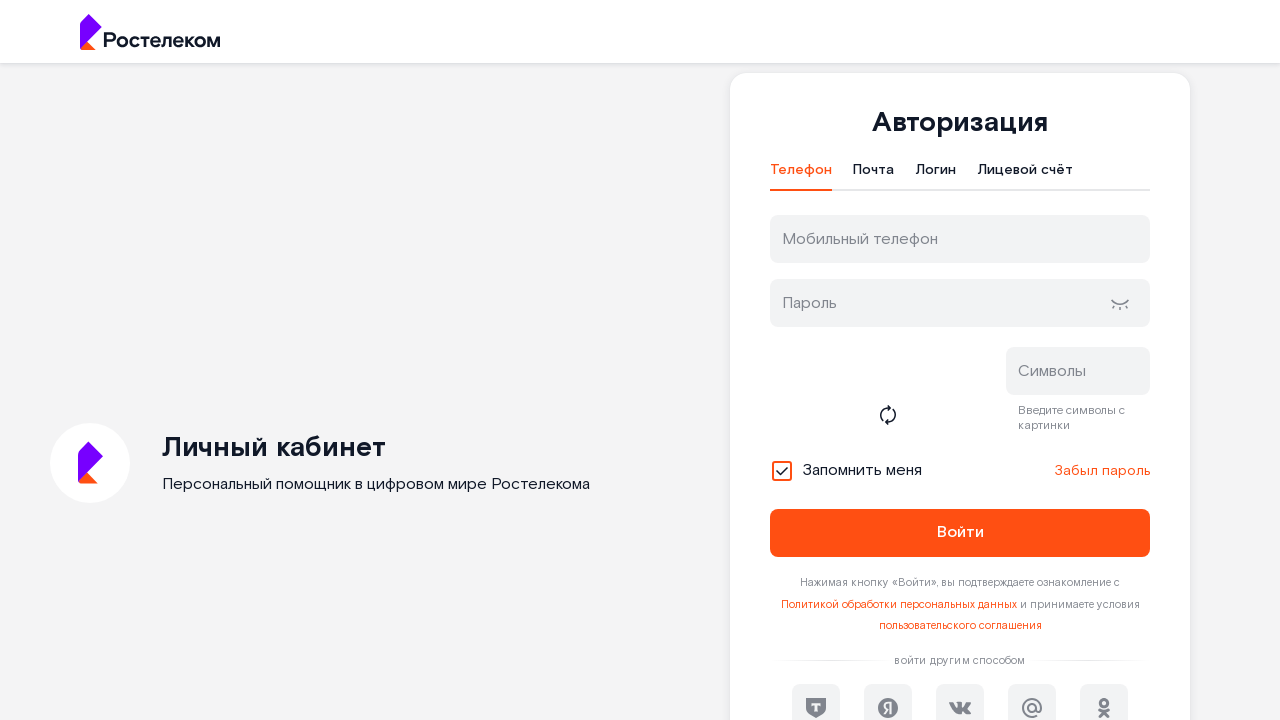

Clicked phone tab on authentication page at (801, 175) on #t-btn-tab-phone
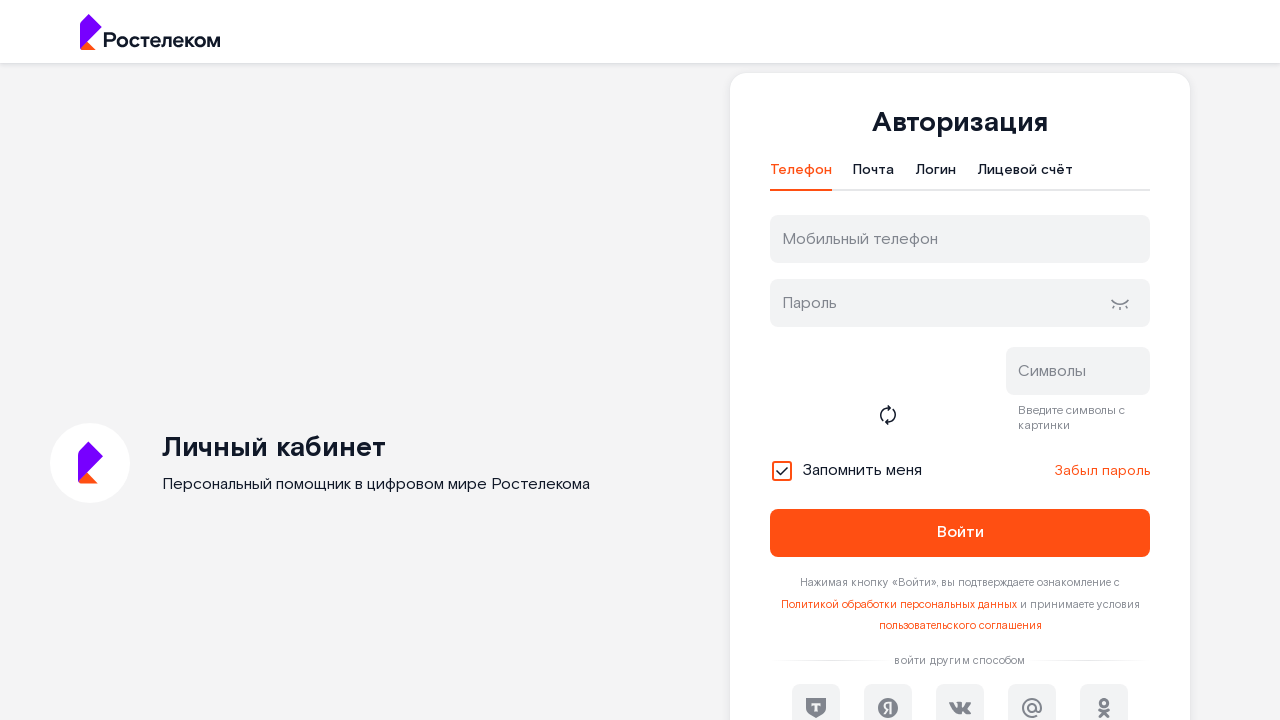

Clicked mail tab on authentication page at (874, 175) on #t-btn-tab-mail
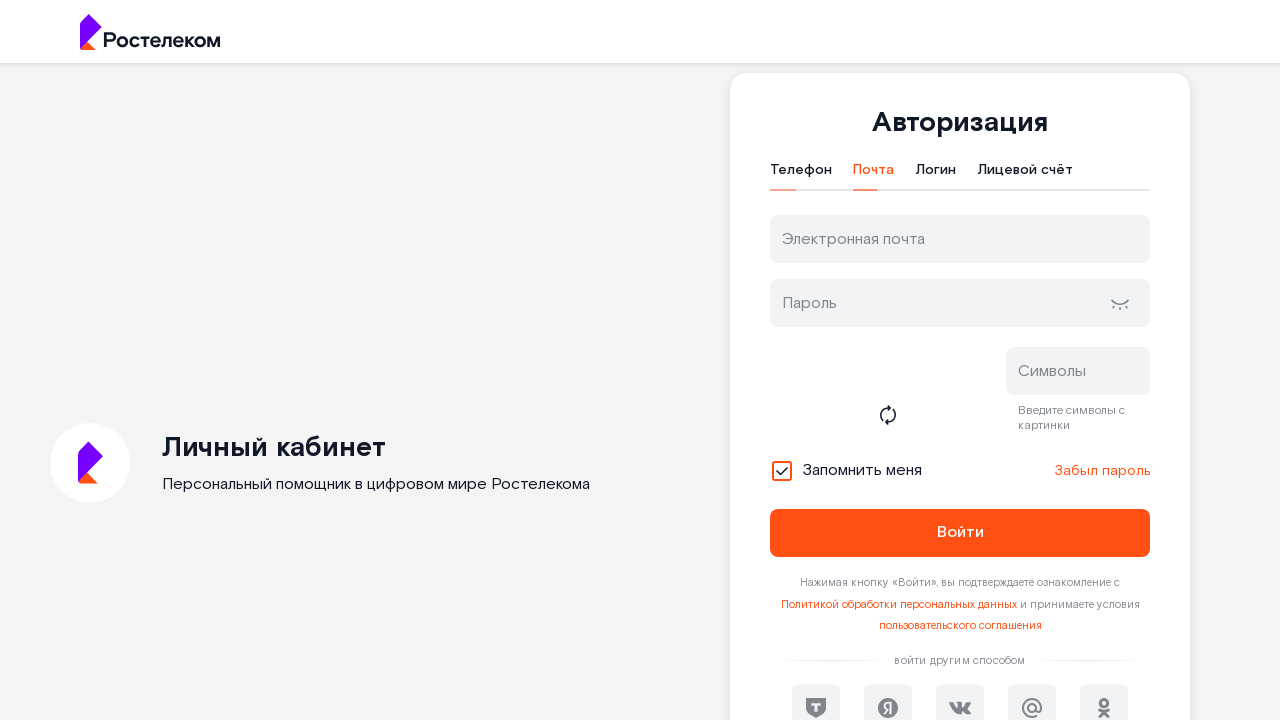

Clicked login tab on authentication page at (936, 175) on #t-btn-tab-login
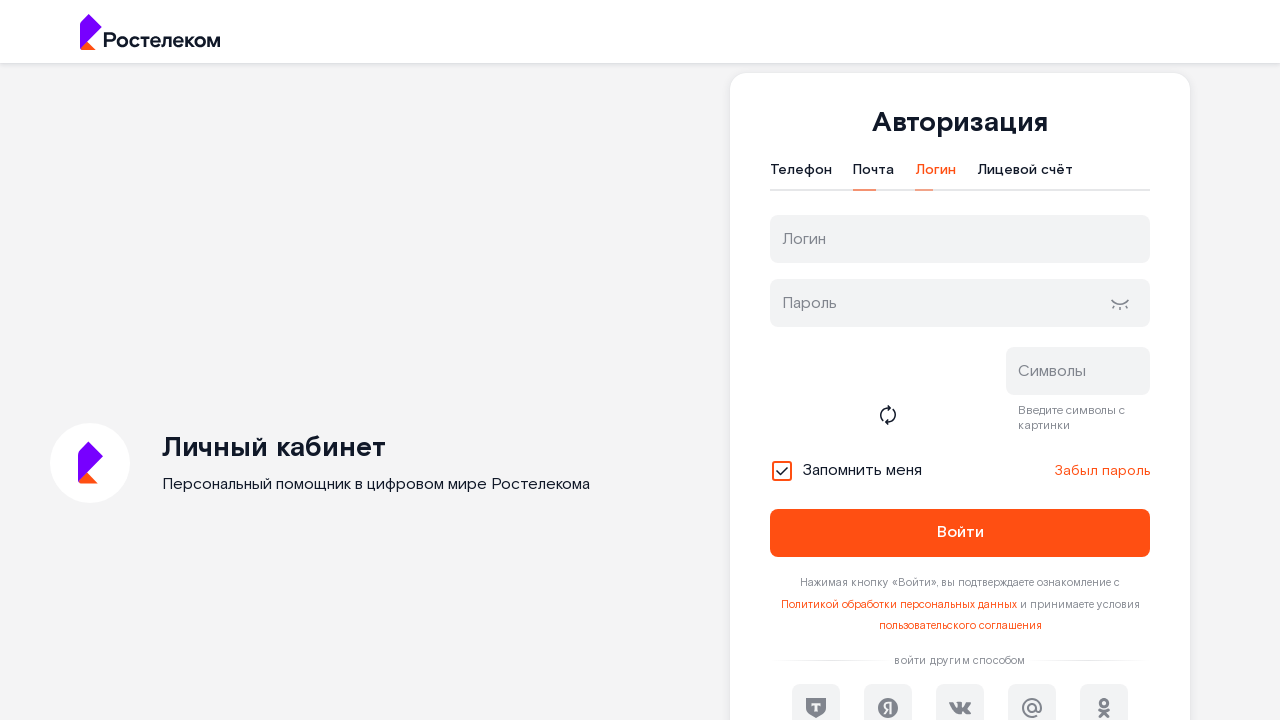

Clicked personal account tab on authentication page at (1025, 175) on #t-btn-tab-ls
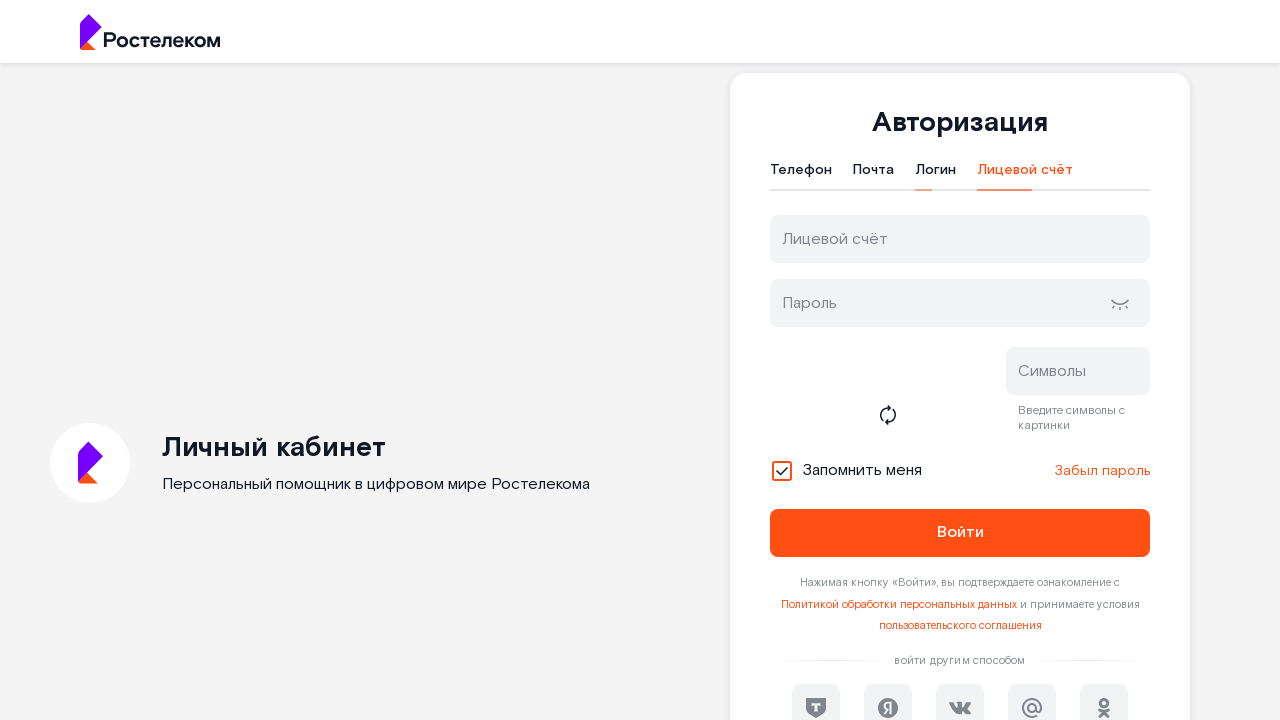

Navigated to https://rostelecomid.rt.ru
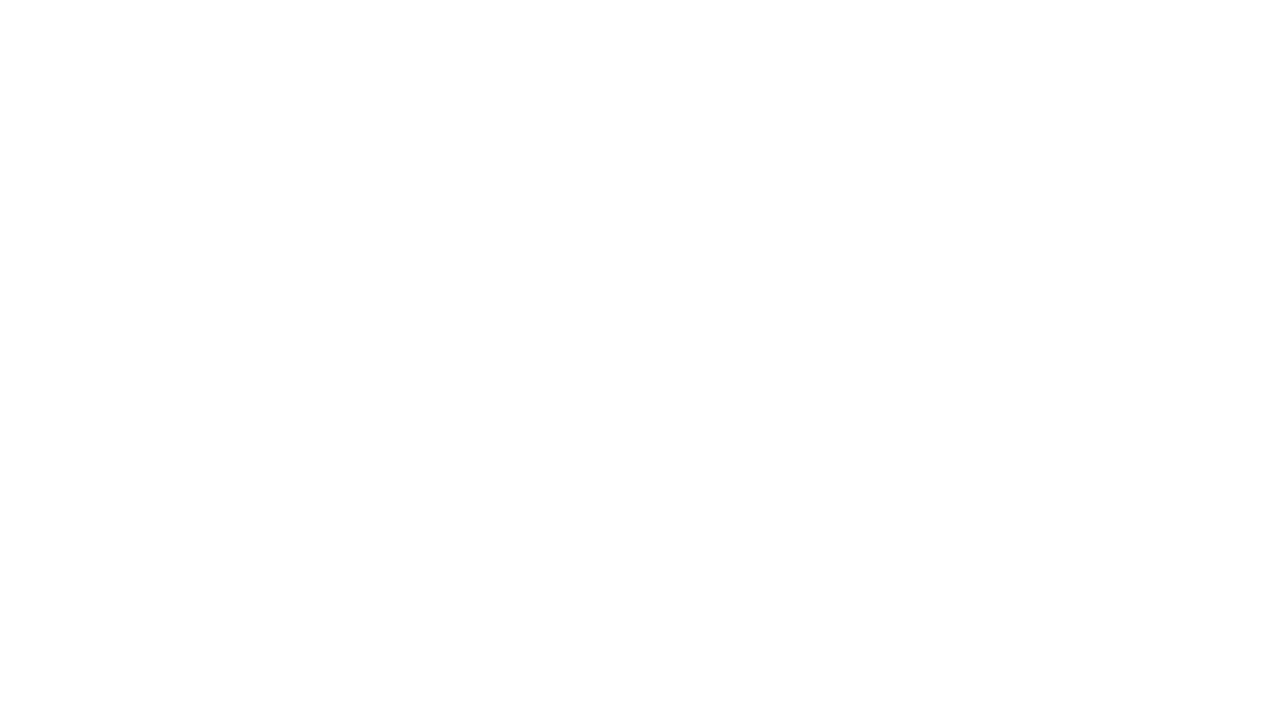

Verified redirect to standard authentication page from rostelecomid.rt.ru
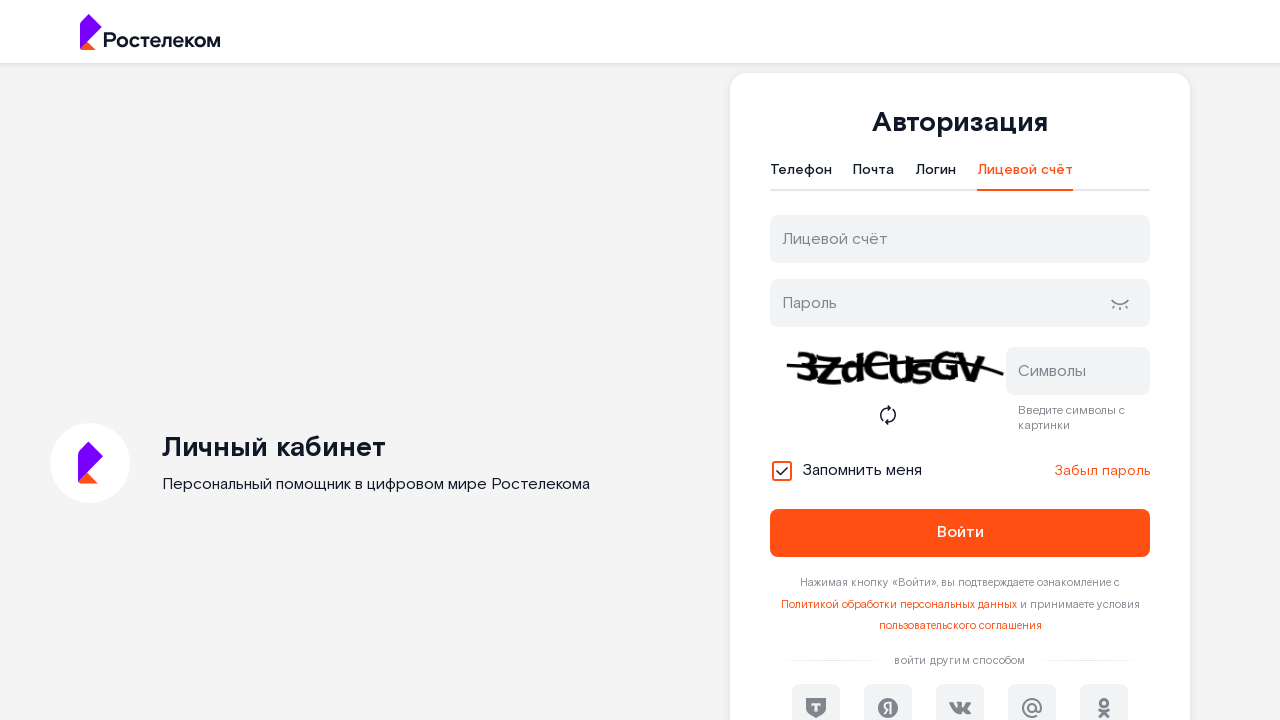

Navigated to https://id.rt.ru
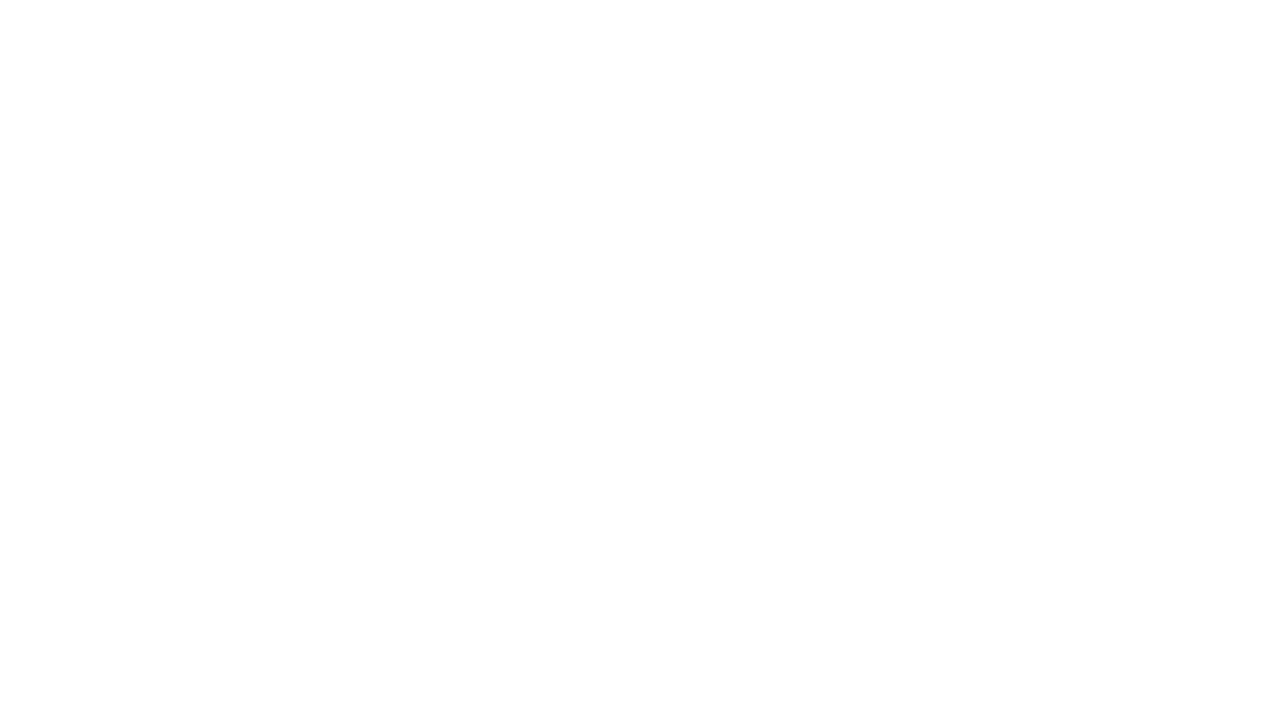

Verified redirect to standard authentication page from id.rt.ru
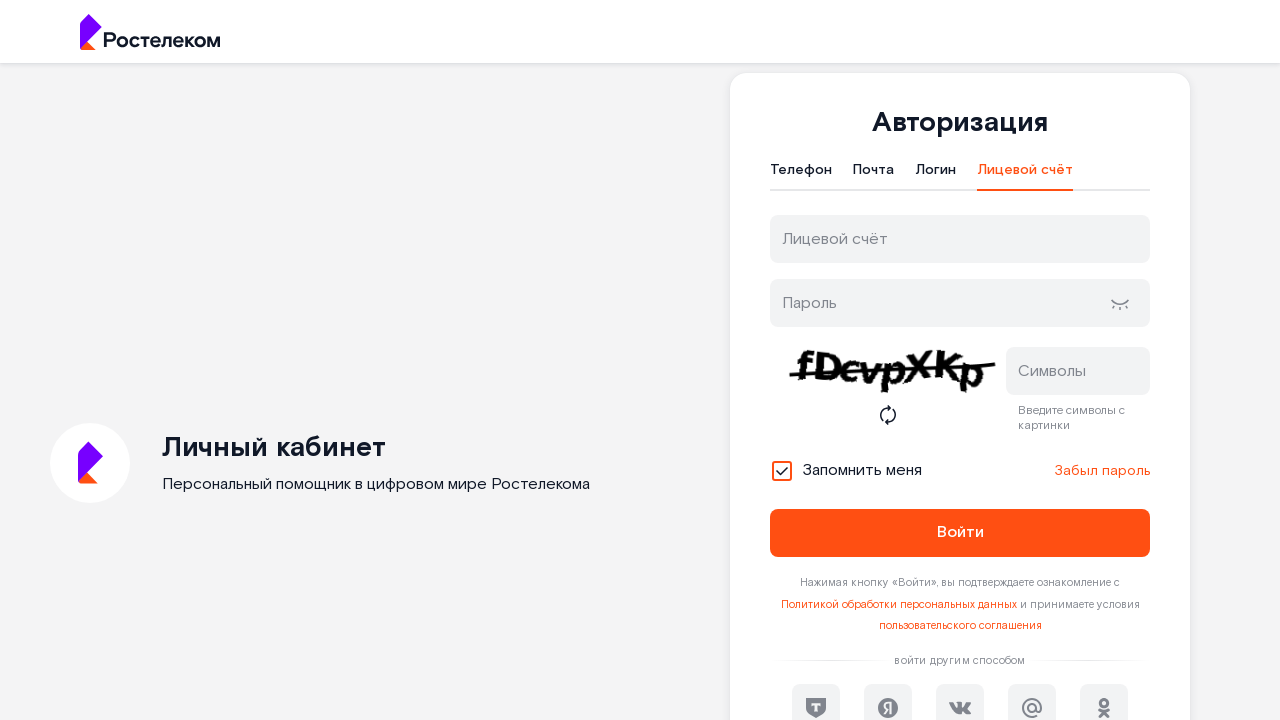

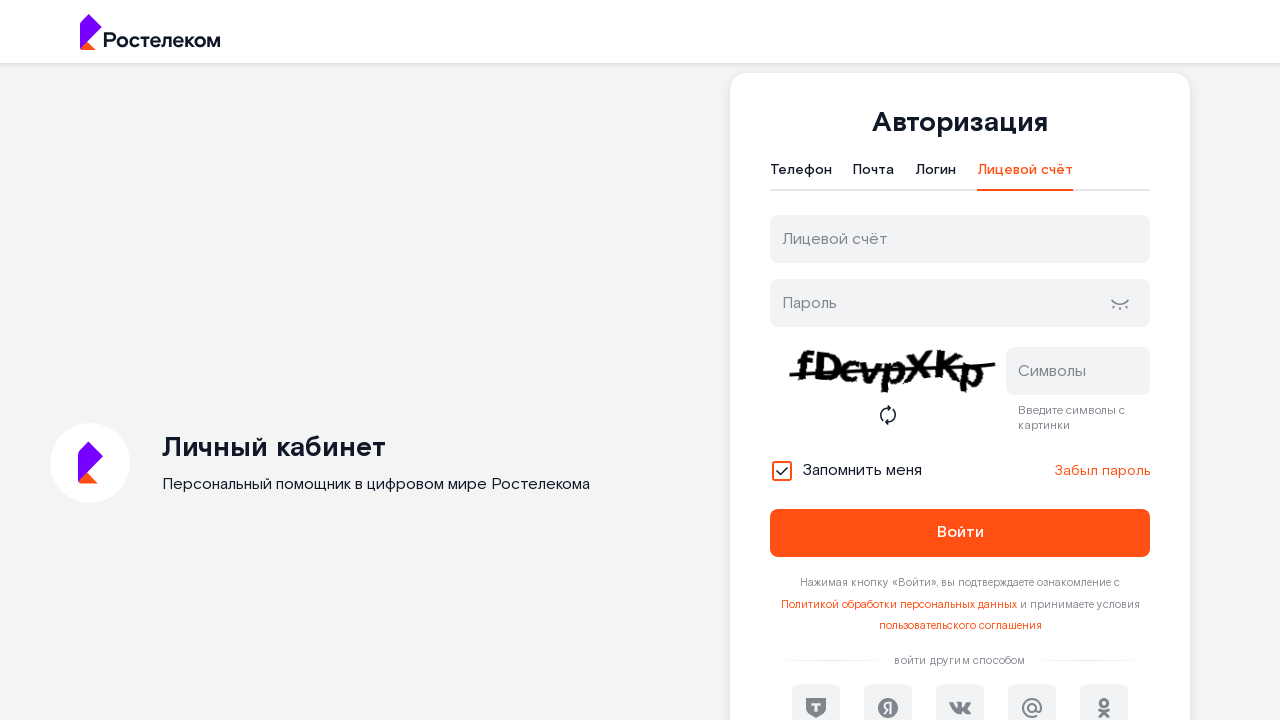